Tests window and tab handling functionality by opening new windows/tabs and switching between them

Starting URL: https://rahulshettyacademy.com/AutomationPractice/

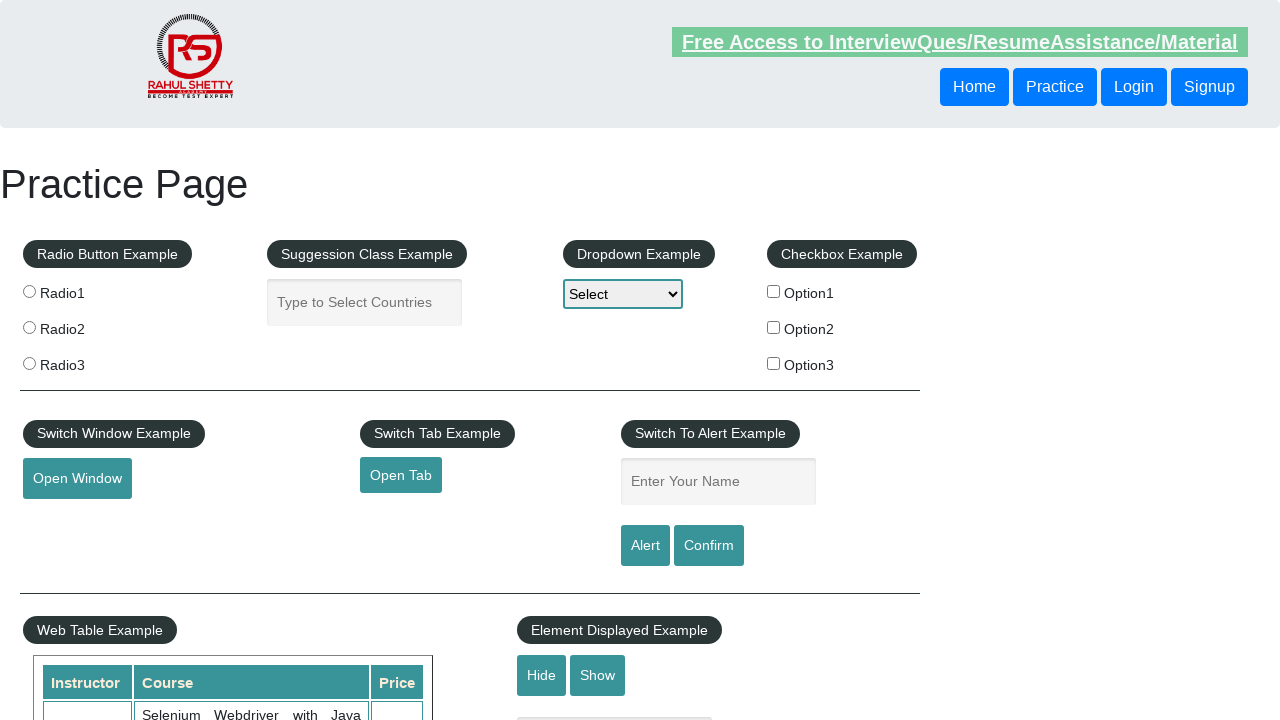

Clicked button to open new window at (77, 479) on button#openwindow
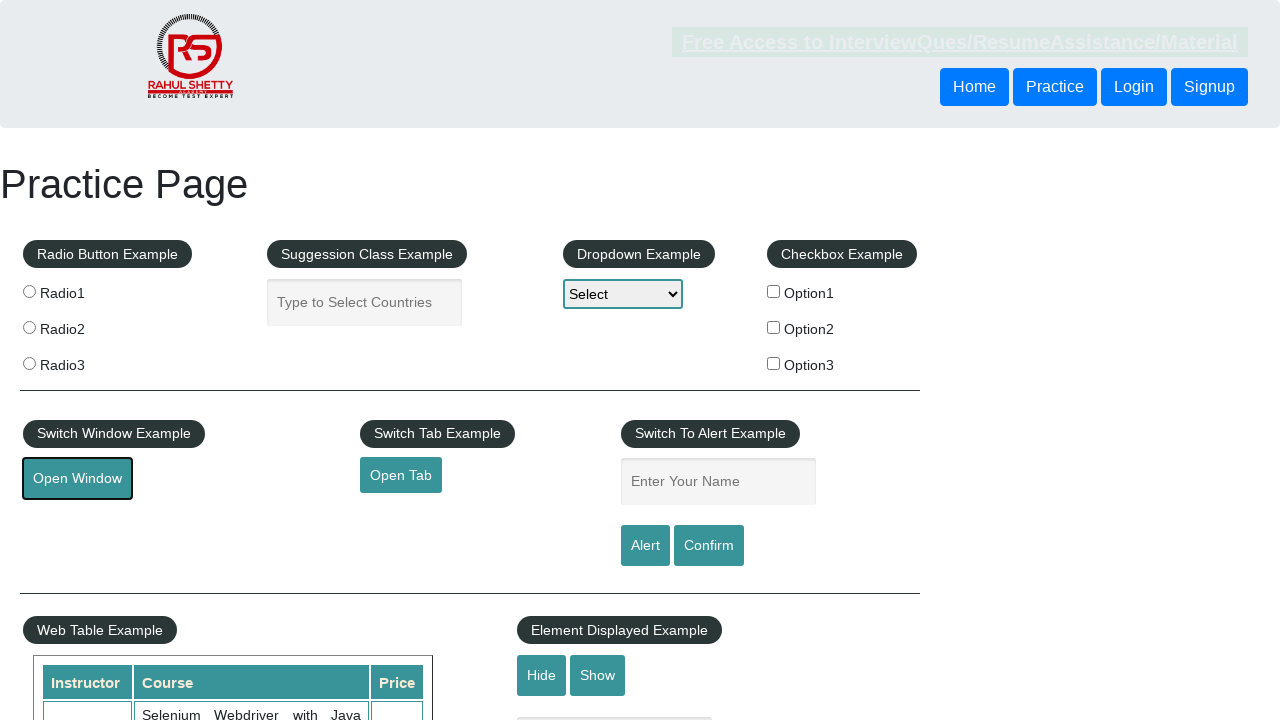

Clicked link to open new tab at (401, 475) on a#opentab
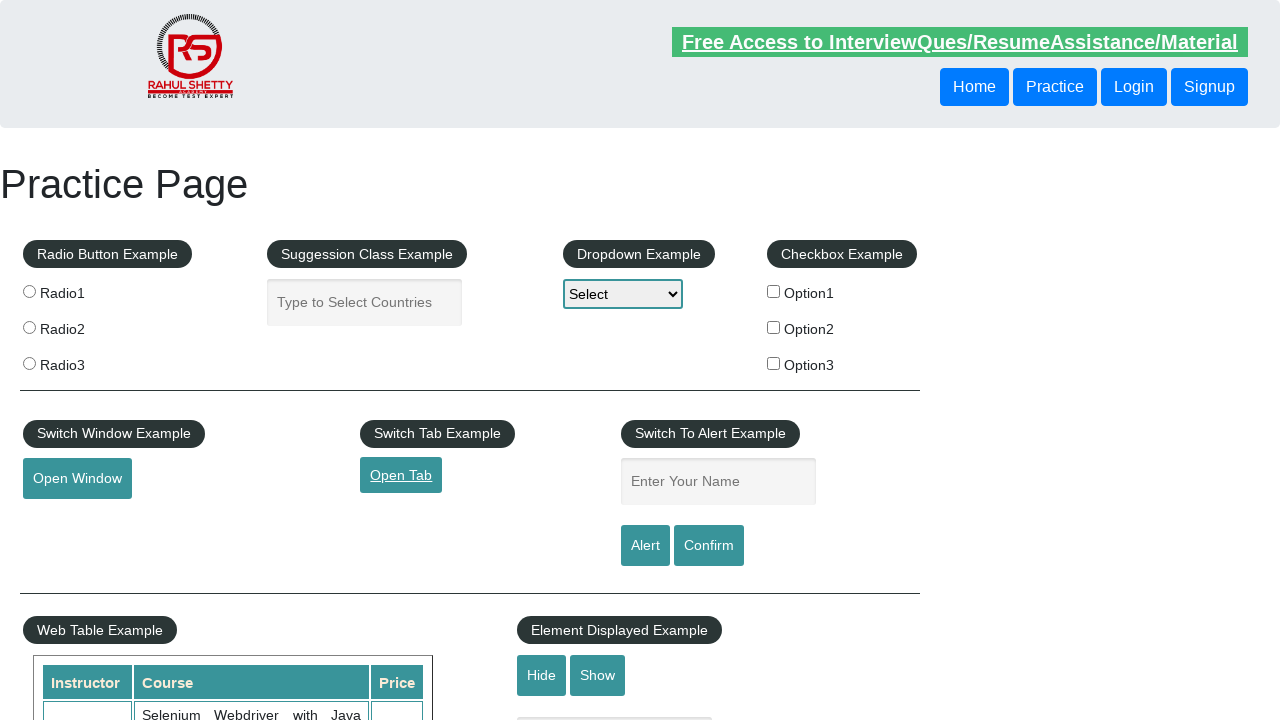

Retrieved all open pages/tabs from context
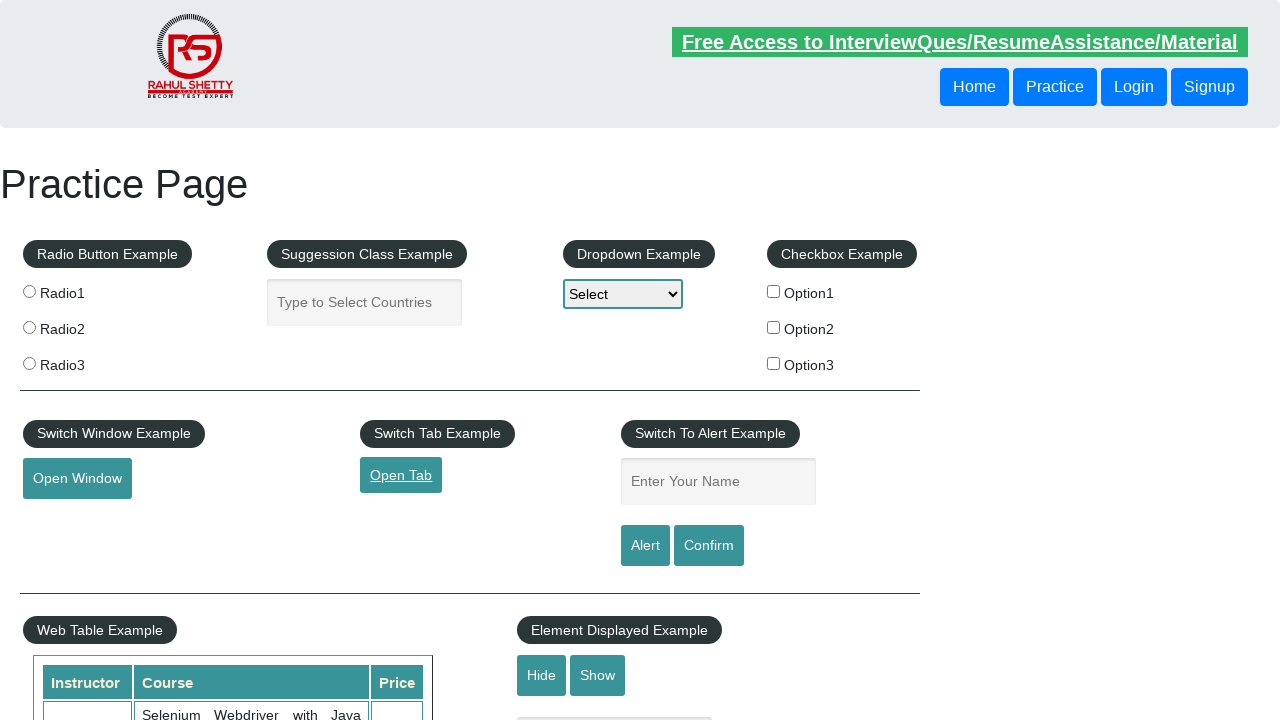

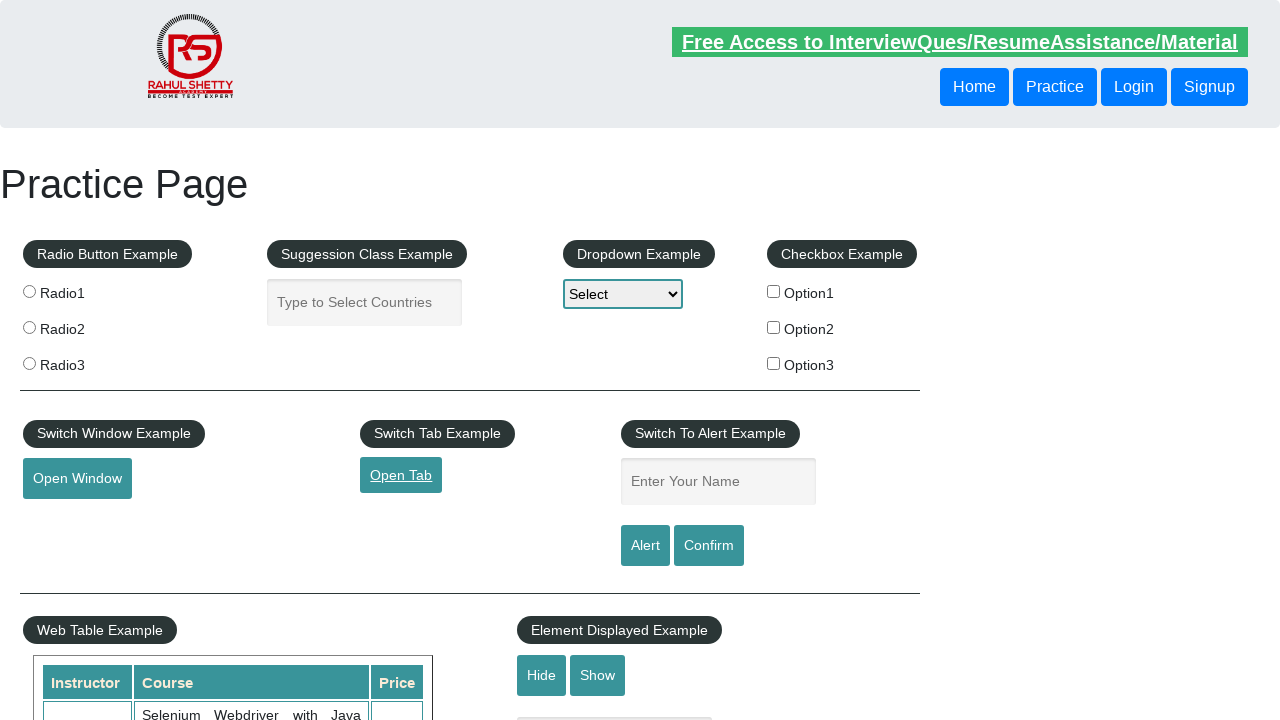